Tests that registration fails when using an already registered email address and displays an appropriate error message.

Starting URL: https://conduit.bondaracademy.com

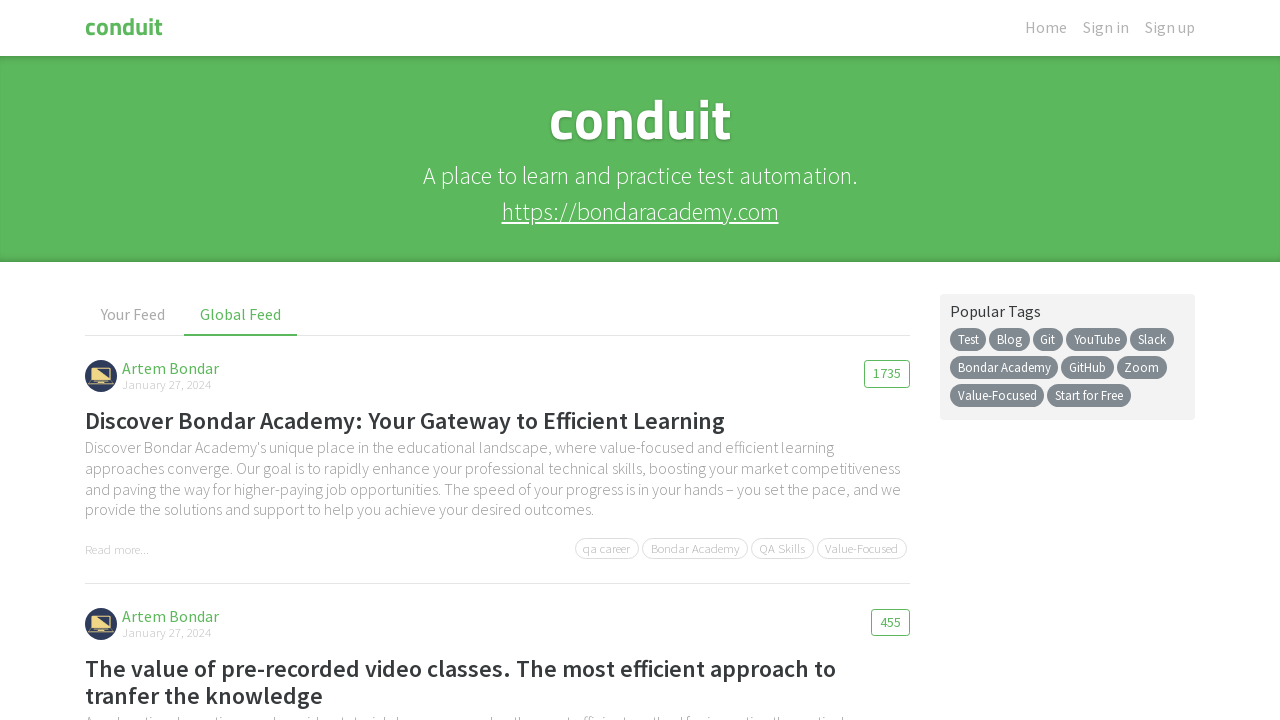

Clicked Sign up button to navigate to registration page at (1170, 27) on a[routerlink="/register"]
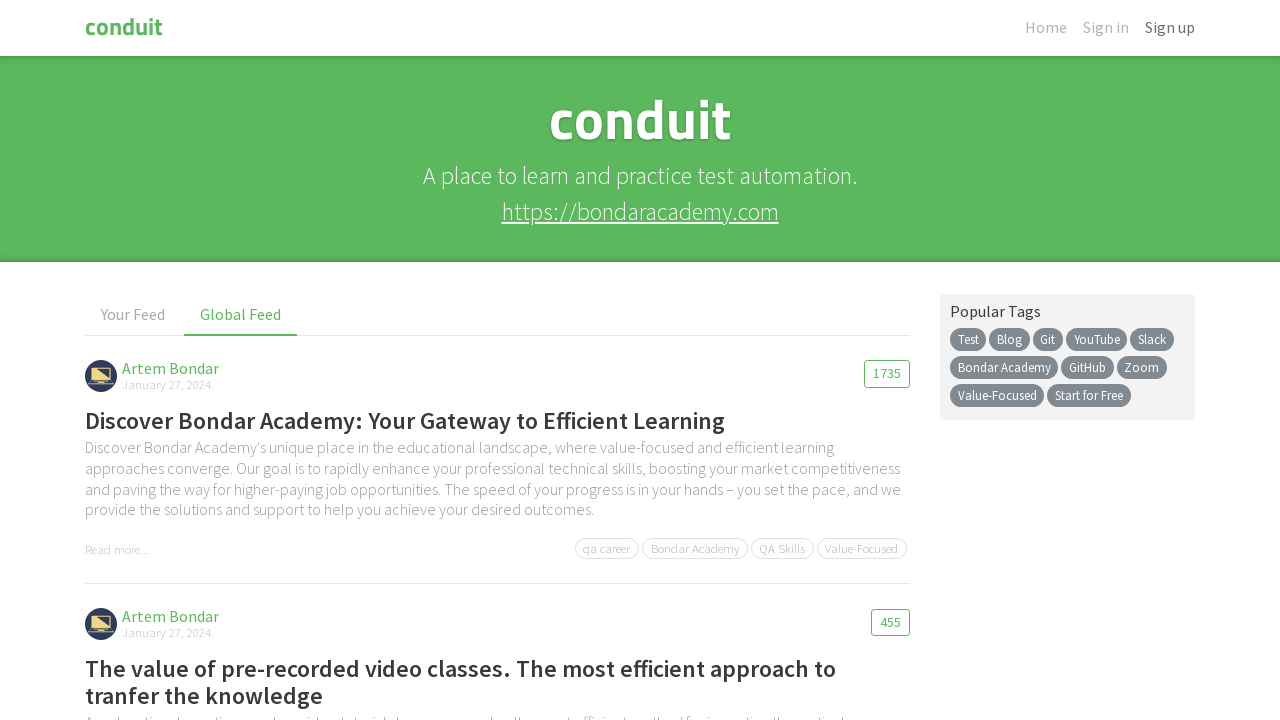

Filled username field with 'nmacias10' on input[placeholder="Username"]
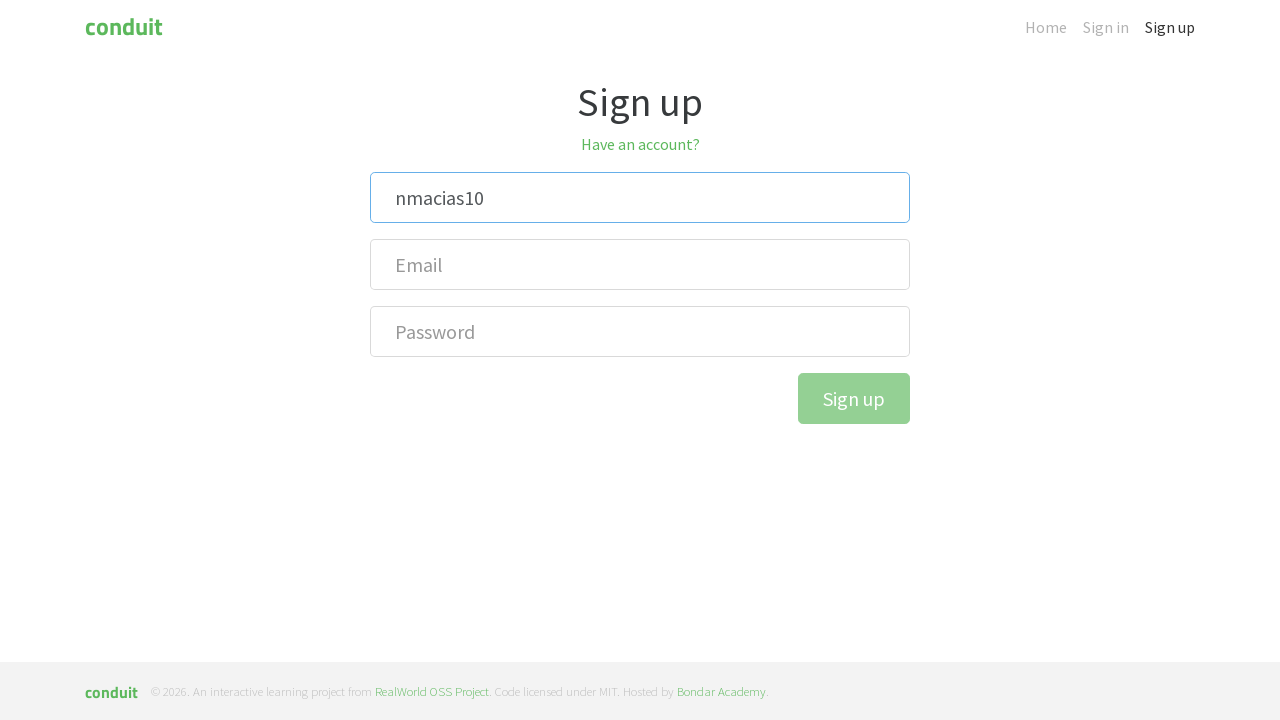

Filled email field with already registered email 'nmacias.leos@gmail.com' on input[placeholder="Email"]
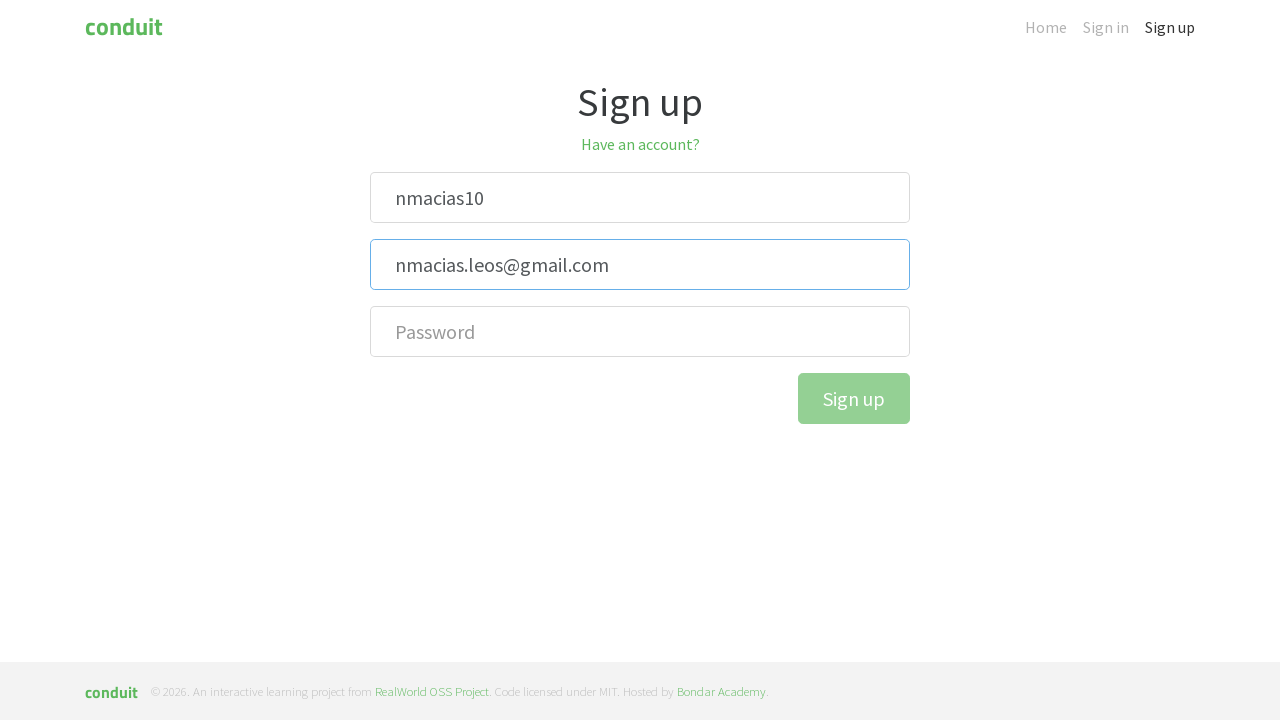

Filled password field with 'newpassword123$' on input[placeholder="Password"]
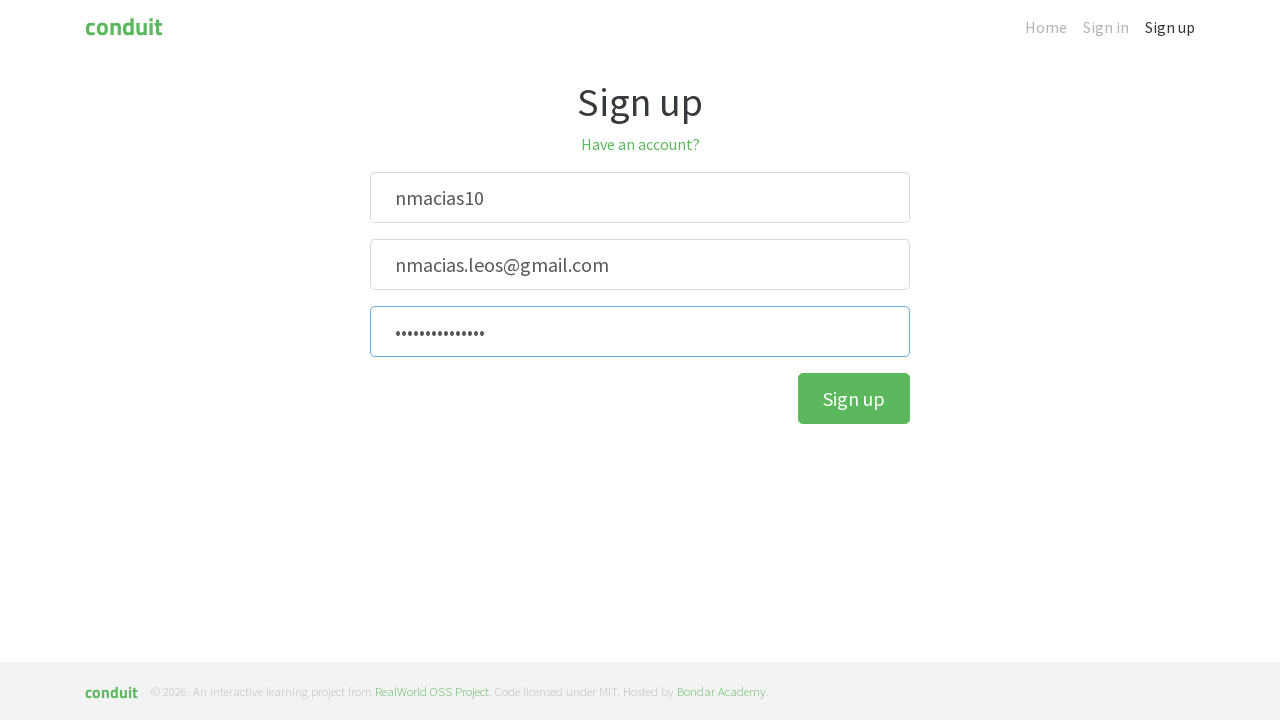

Clicked Sign up button to submit registration form at (854, 398) on button:has-text("Sign up")
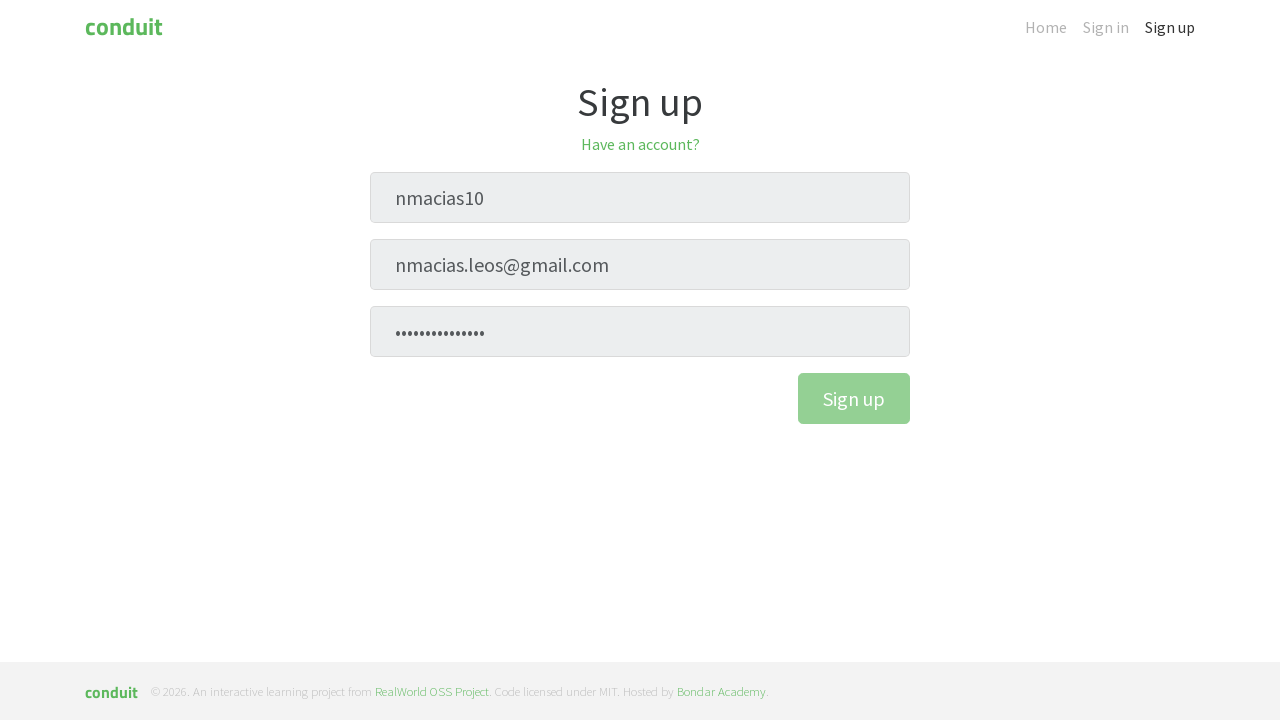

Error message appeared indicating email is already registered
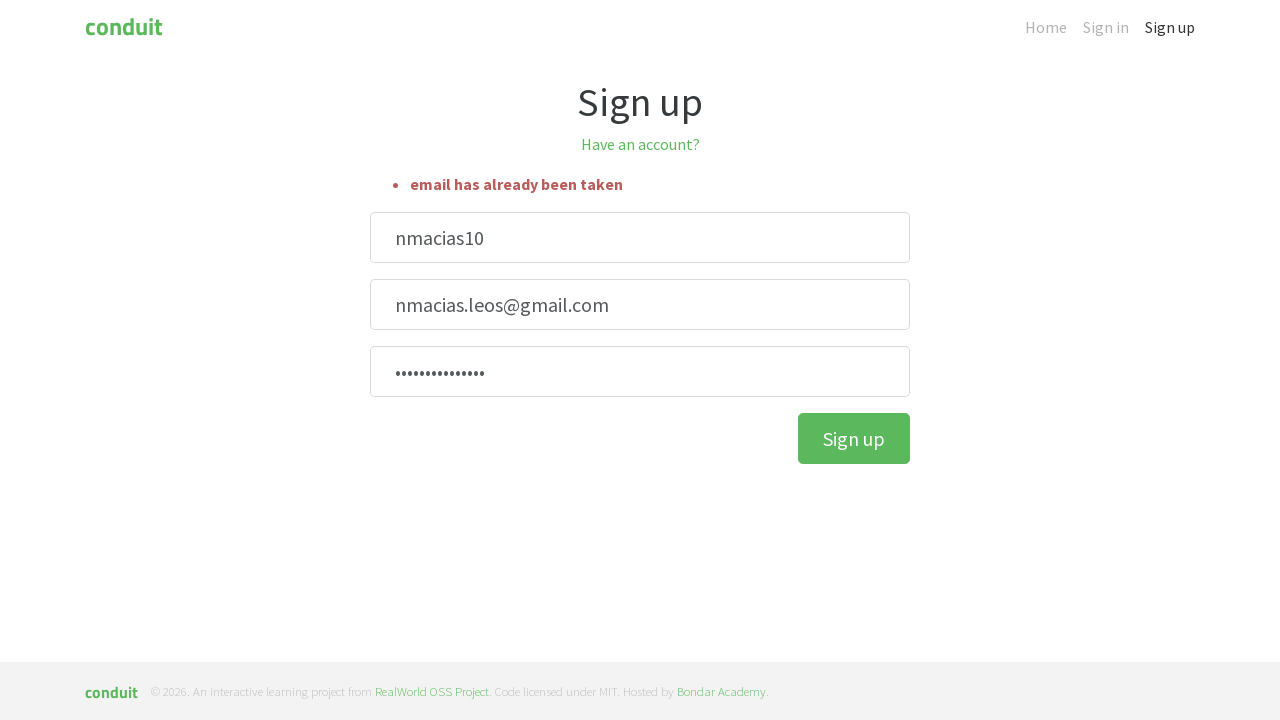

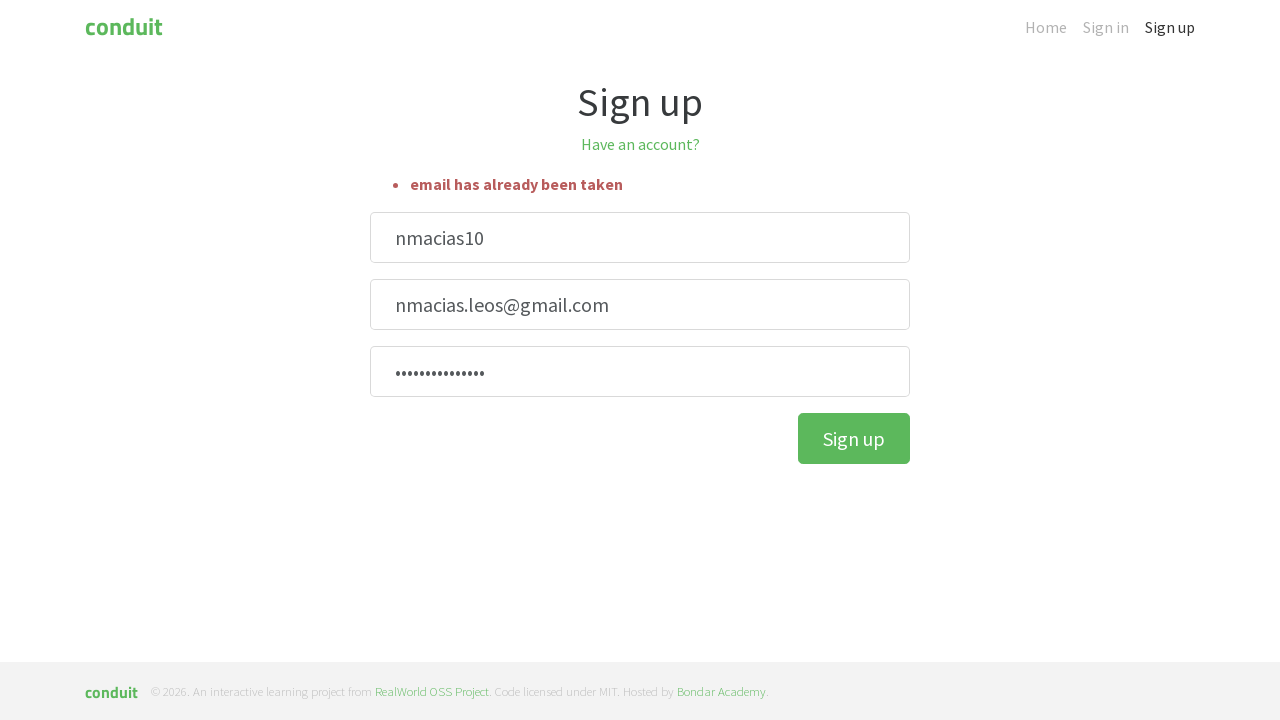